Tests a todo app by clicking on two list items, entering a new todo item text, and clicking the add button to add it to the list

Starting URL: https://lambdatest.github.io/sample-todo-app/

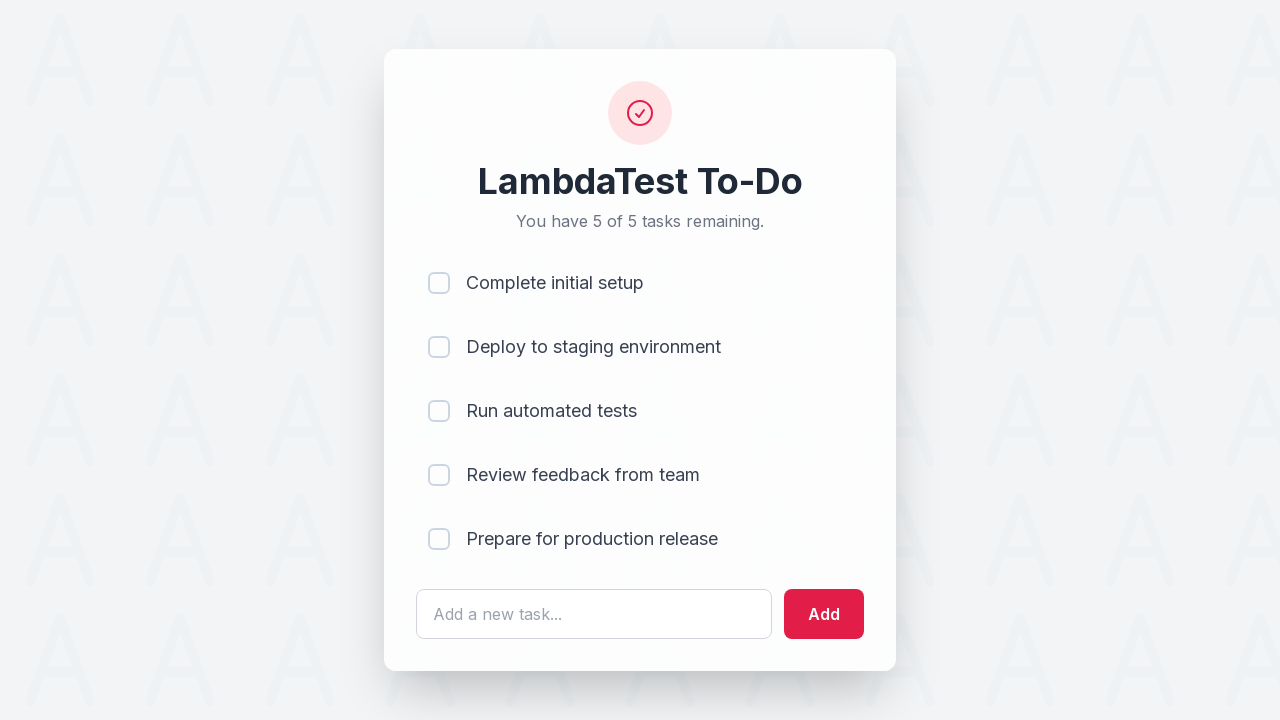

Clicked on first list item checkbox at (439, 283) on input[name='li1']
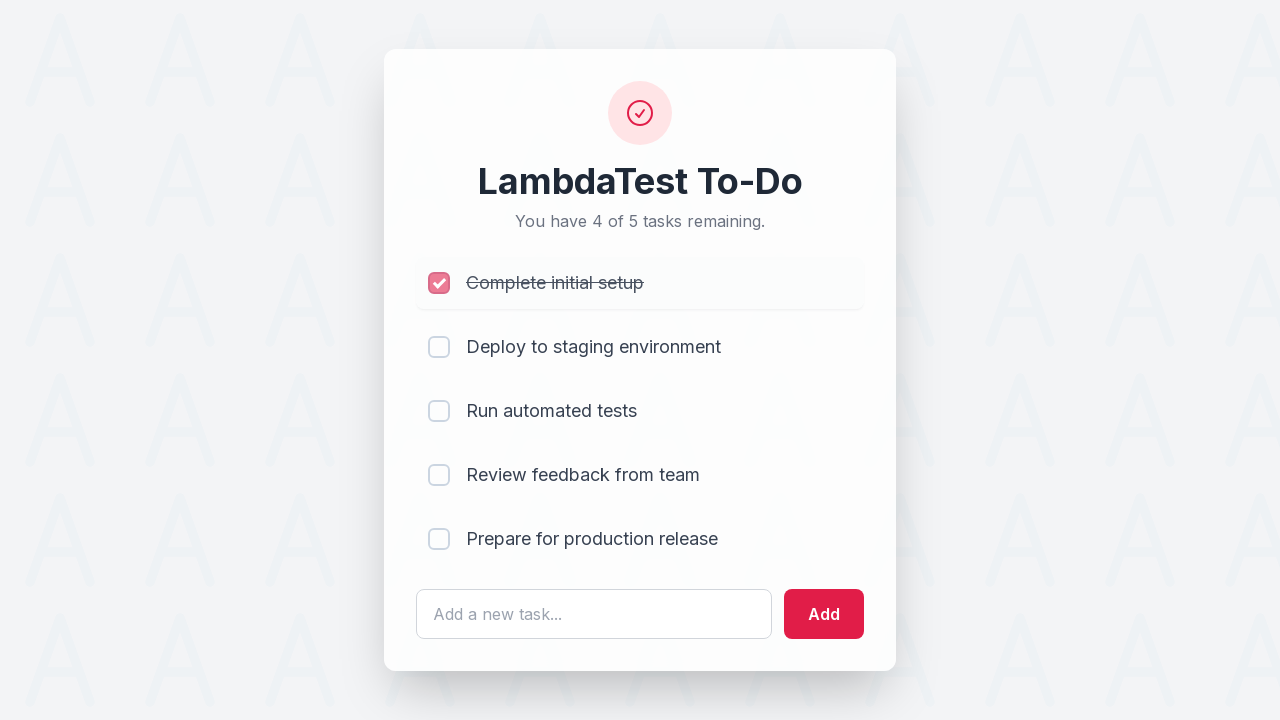

Clicked on second list item checkbox at (439, 347) on input[name='li2']
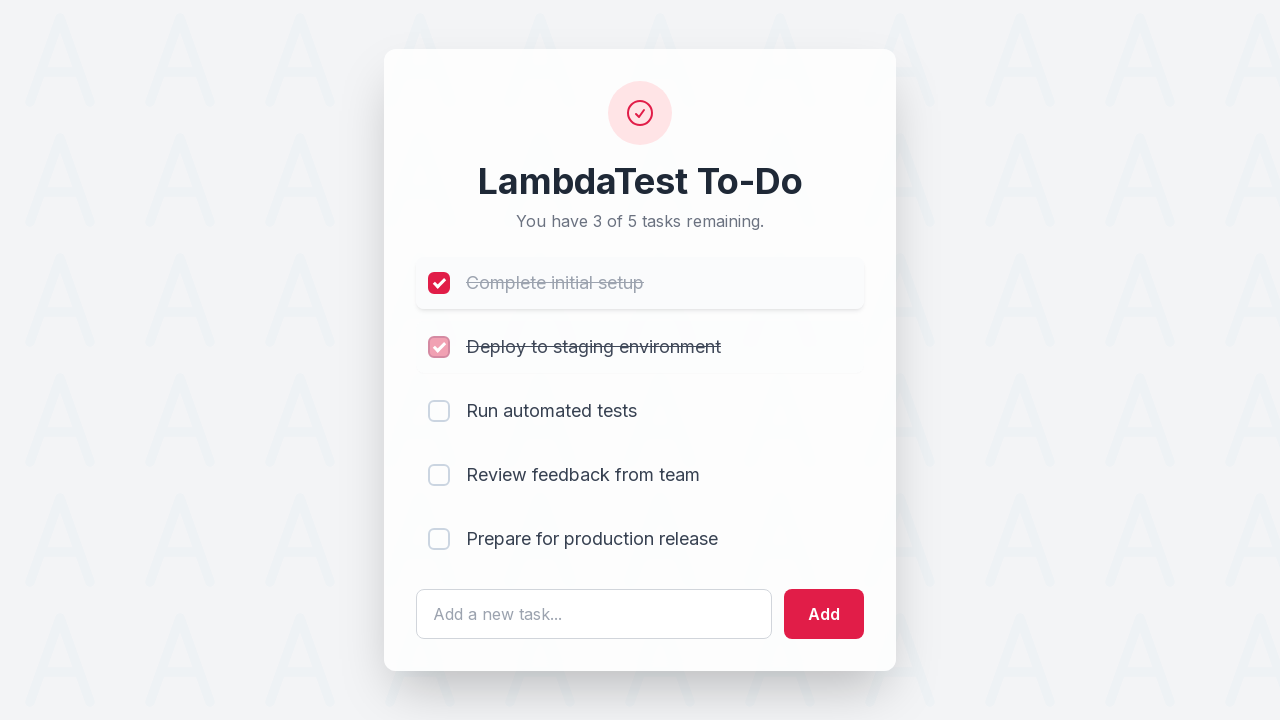

Entered new todo item text: 'Happy Testing at LambdaTest' on #sampletodotext
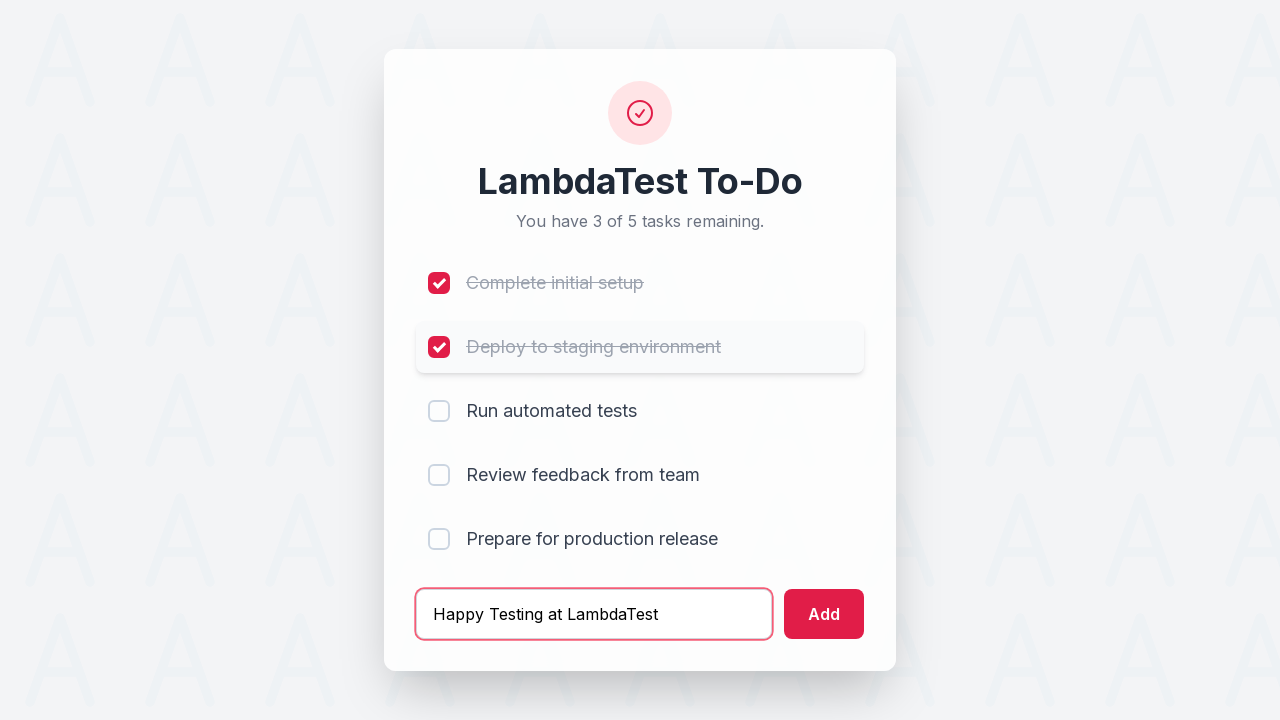

Clicked add button to create new todo item at (824, 614) on #addbutton
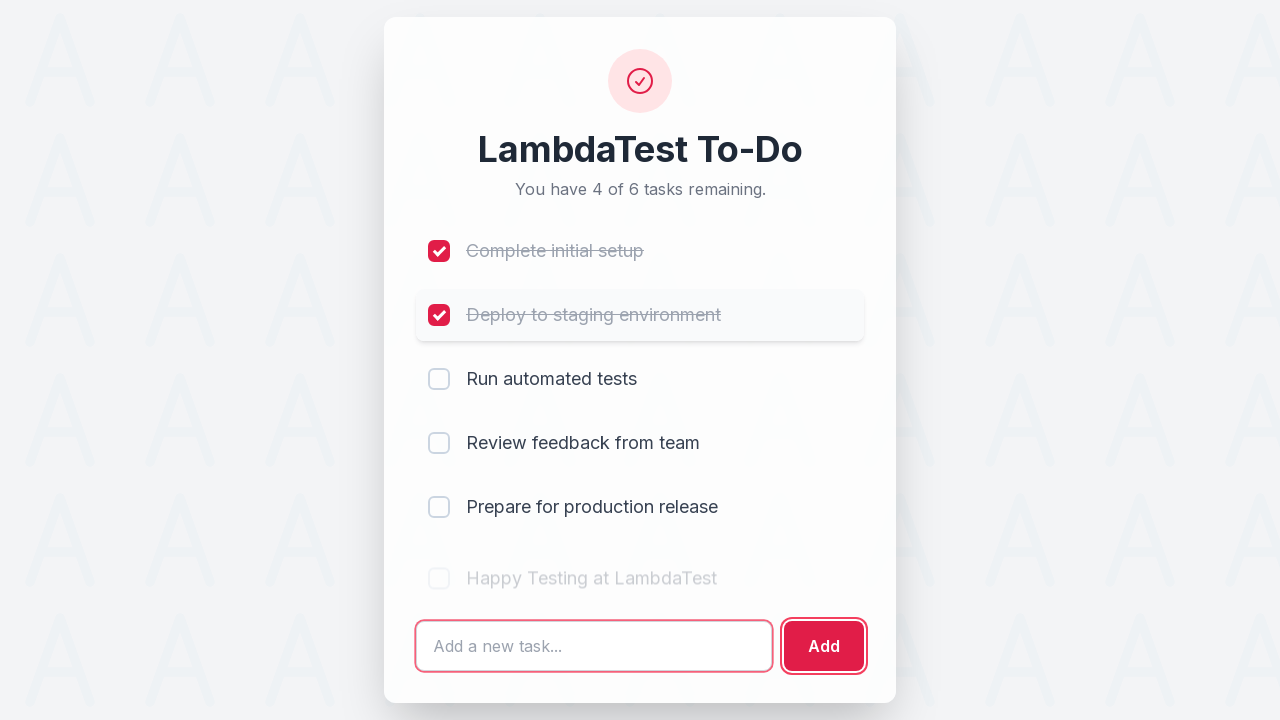

Waited for new item to be added to the list
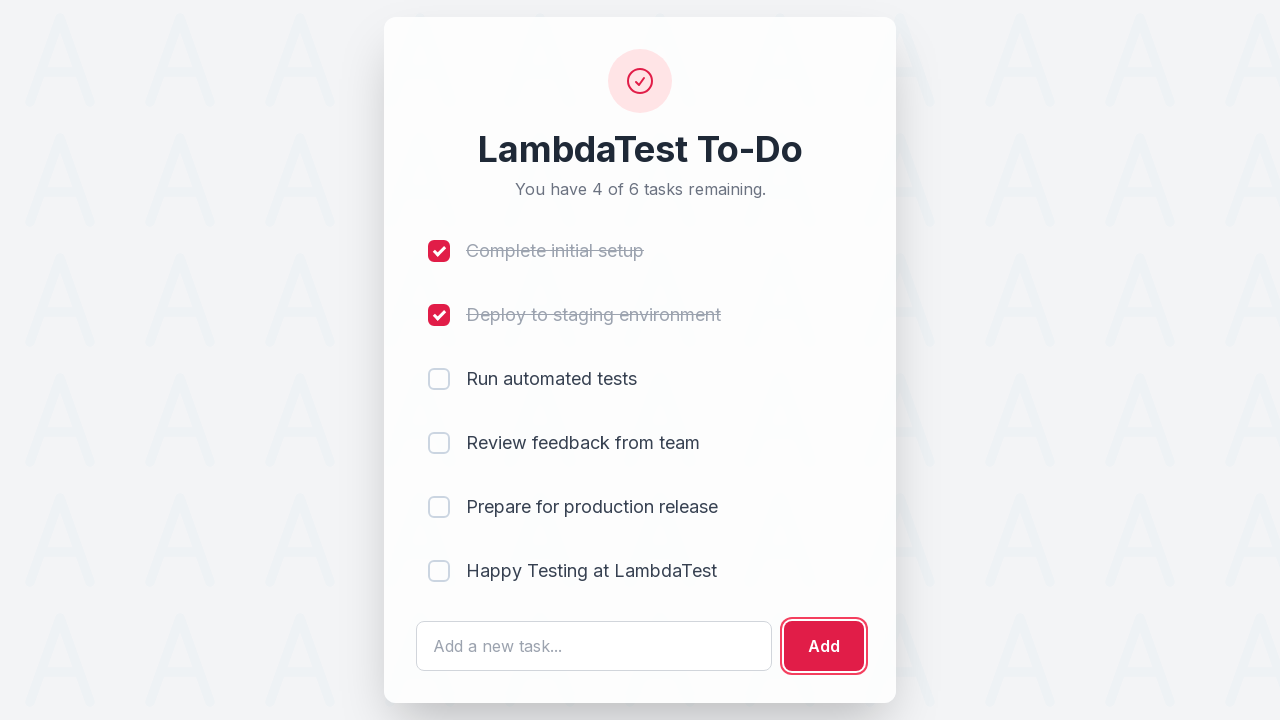

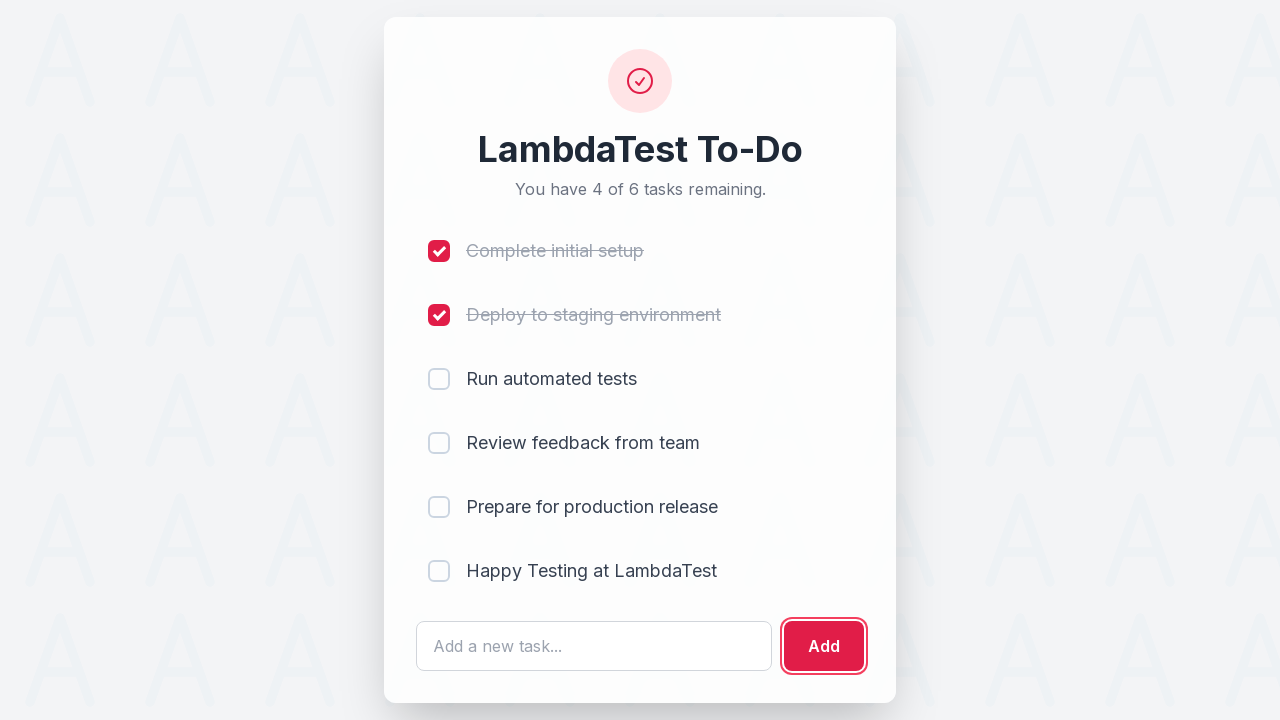